Tests browser navigation commands including navigating to a login page, going back, forward, and refreshing the page

Starting URL: https://the-internet.herokuapp.com

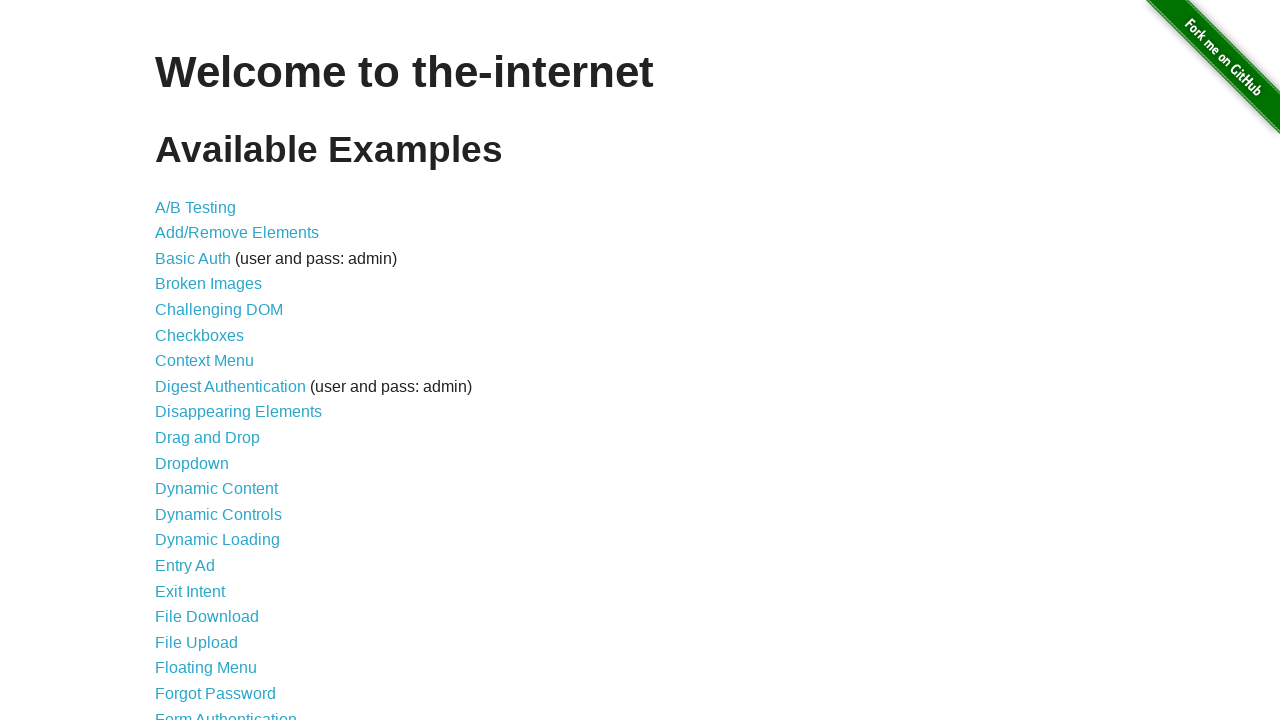

Navigated to the login page at https://the-internet.herokuapp.com/login
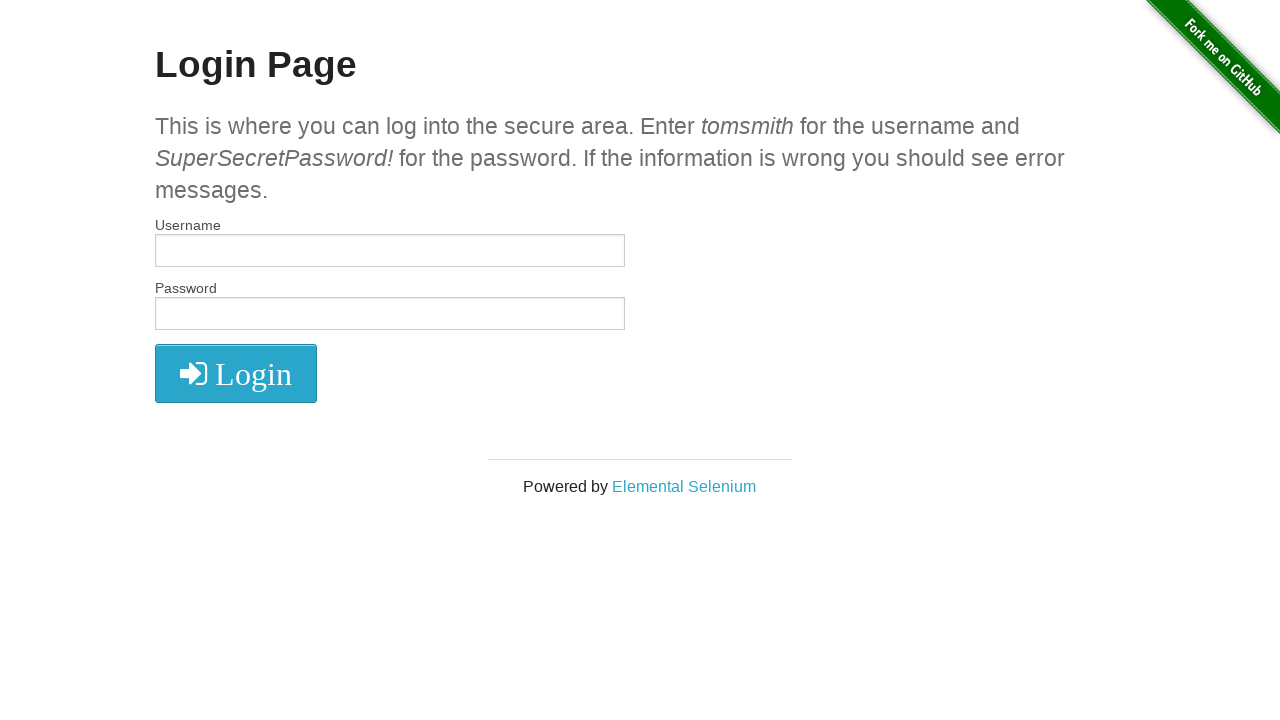

Navigated back to the previous page
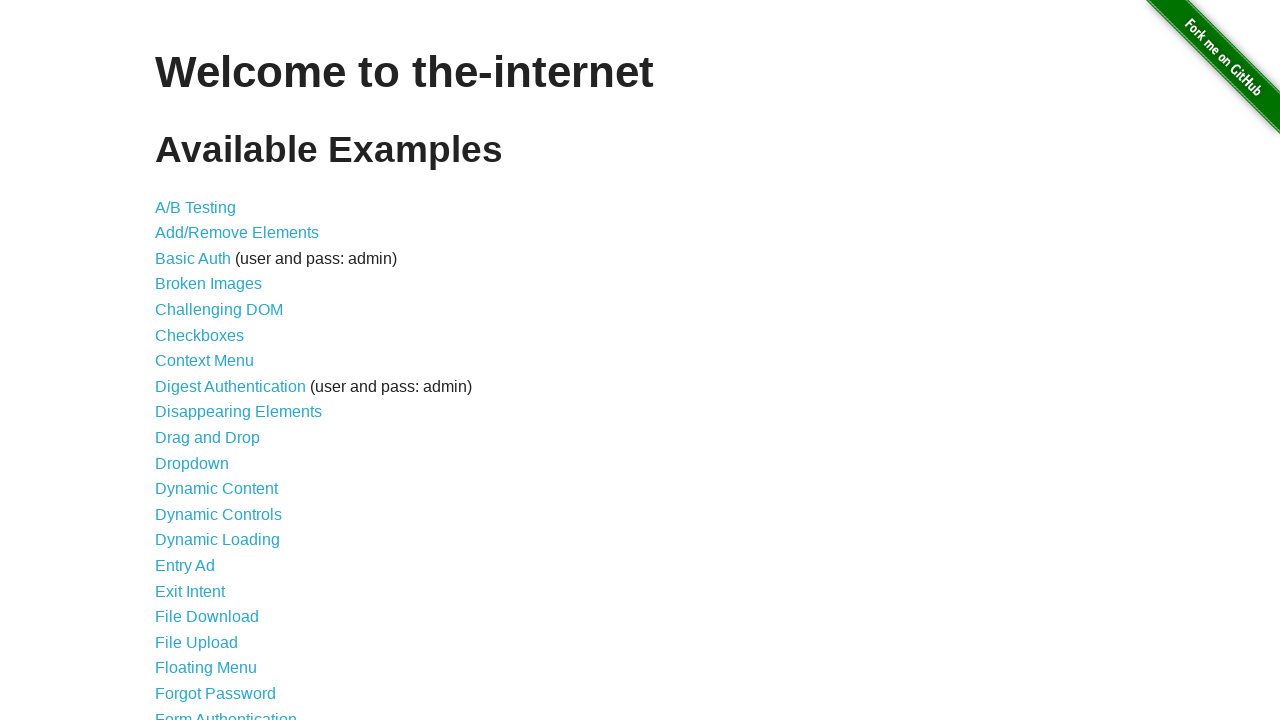

Navigated forward to the login page
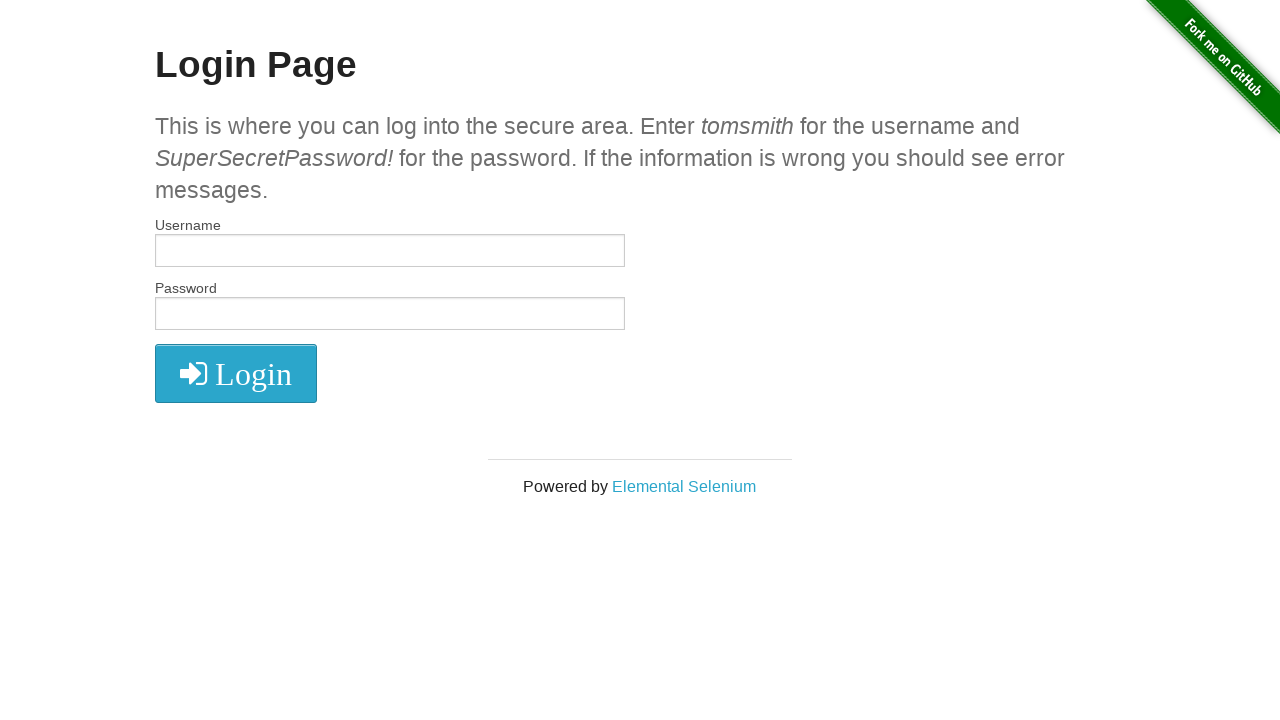

Refreshed the current page
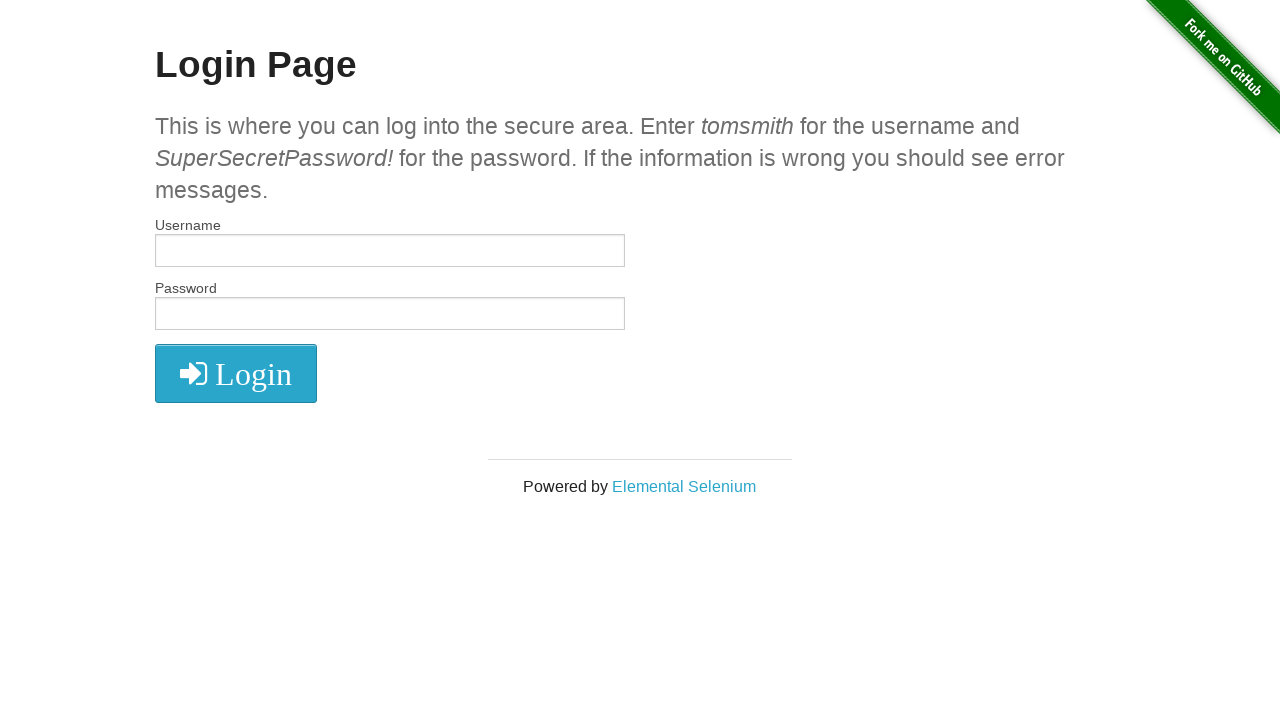

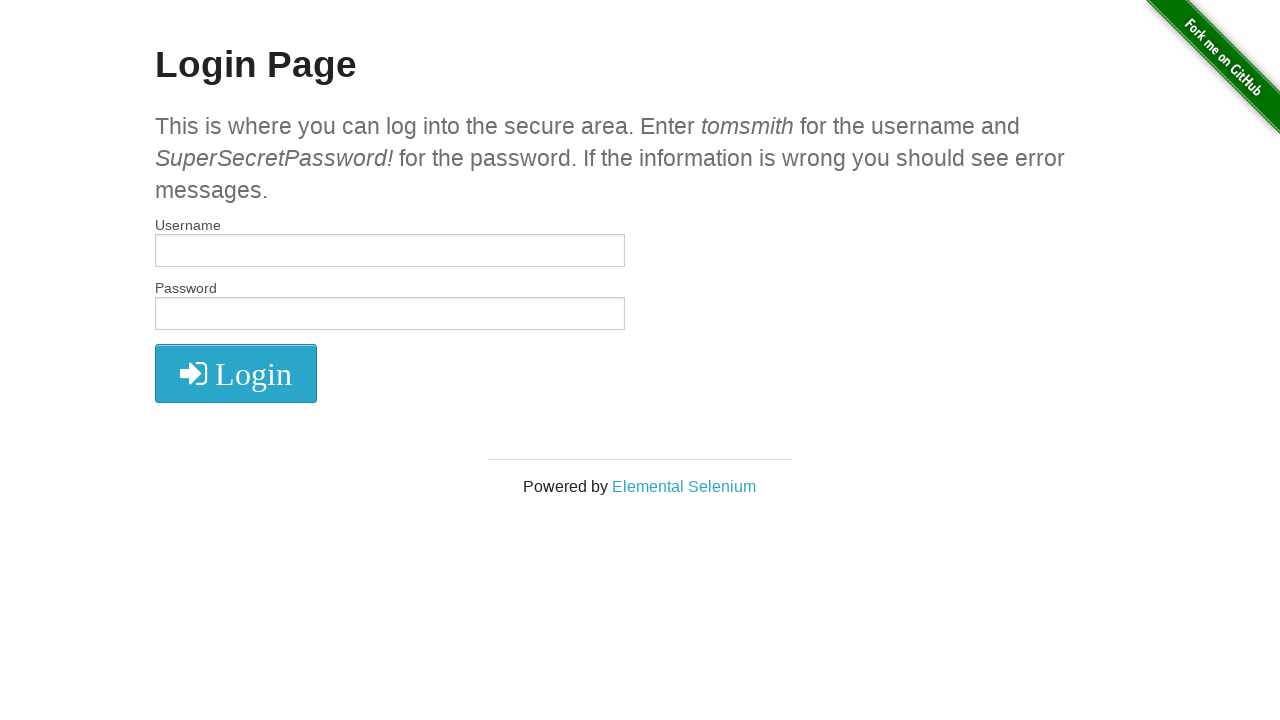